Tests filling out a practice form on DemoQA by entering first name, last name, email, mobile number, date of birth, and subject fields

Starting URL: https://demoqa.com/automation-practice-form

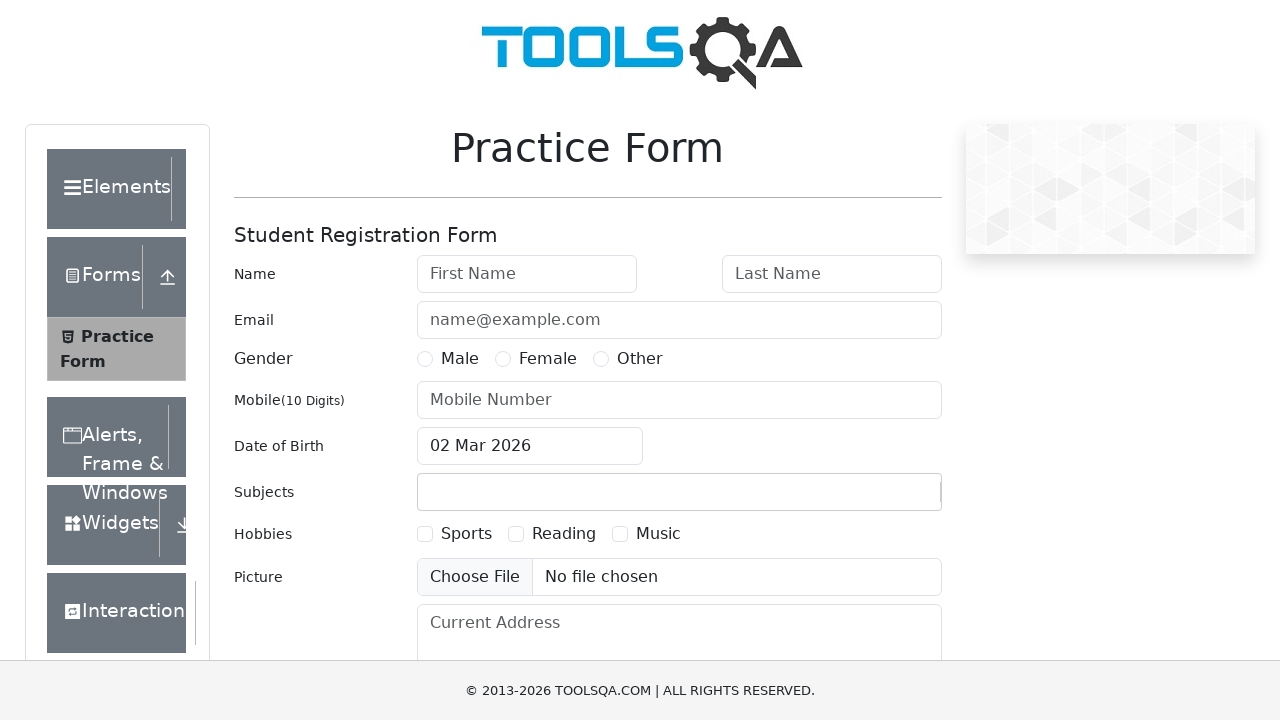

Filled first name field with 'Shreya' on input#firstName
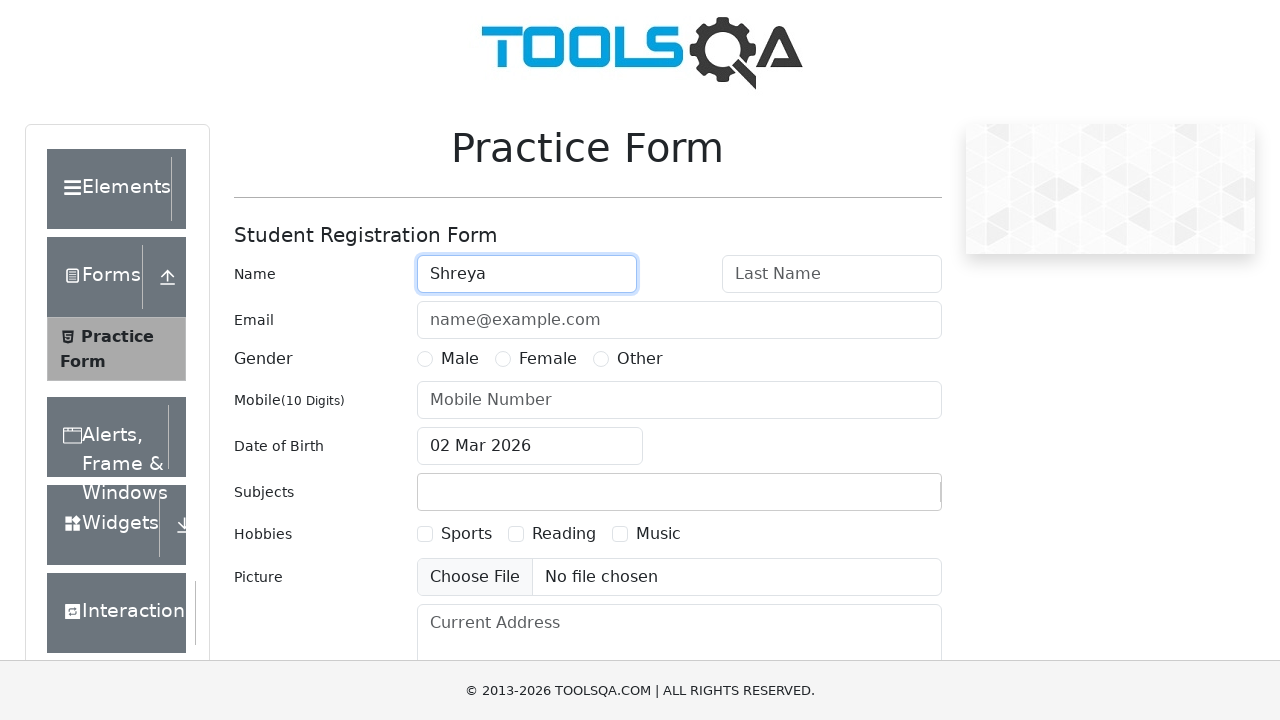

Filled last name field with 'Umbarkar' on input#lastName
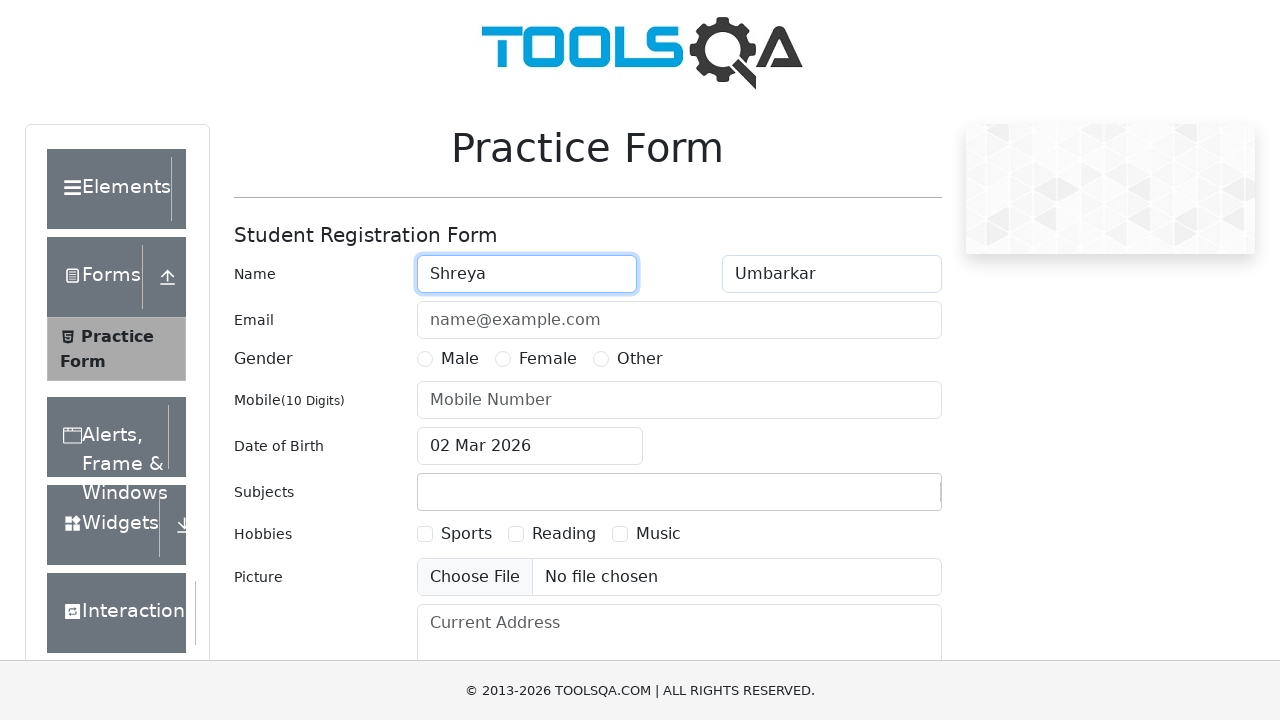

Filled email field with 'shreyaumbarkar2307@gmail.com' on input#userEmail
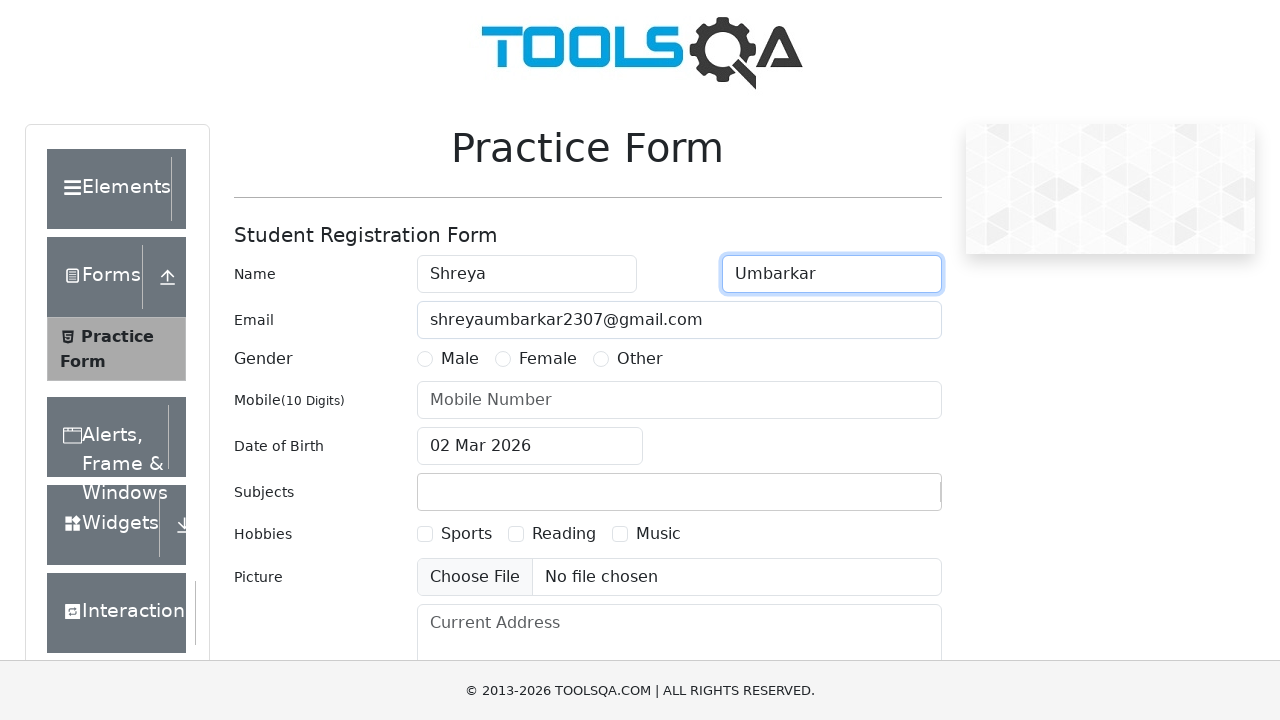

Filled mobile number field with '7058596420' on input#userNumber
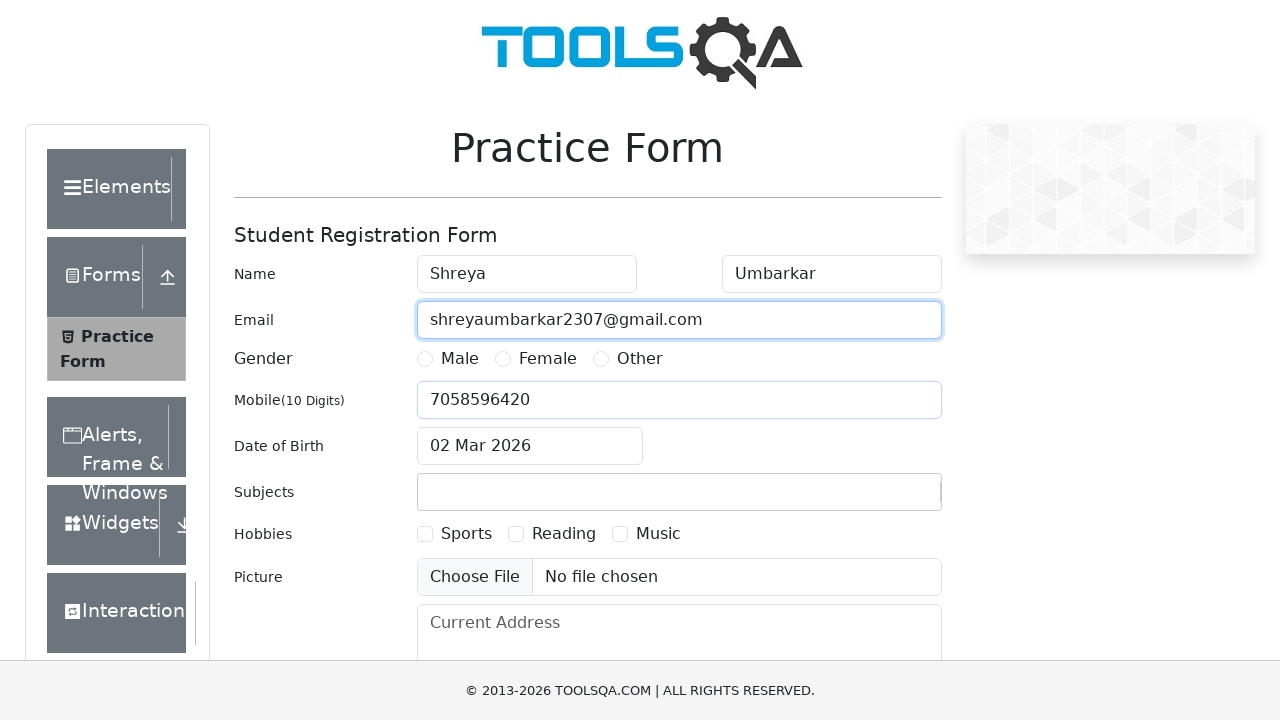

Filled date of birth field with '23/07/2001' on input#dateOfBirthInput
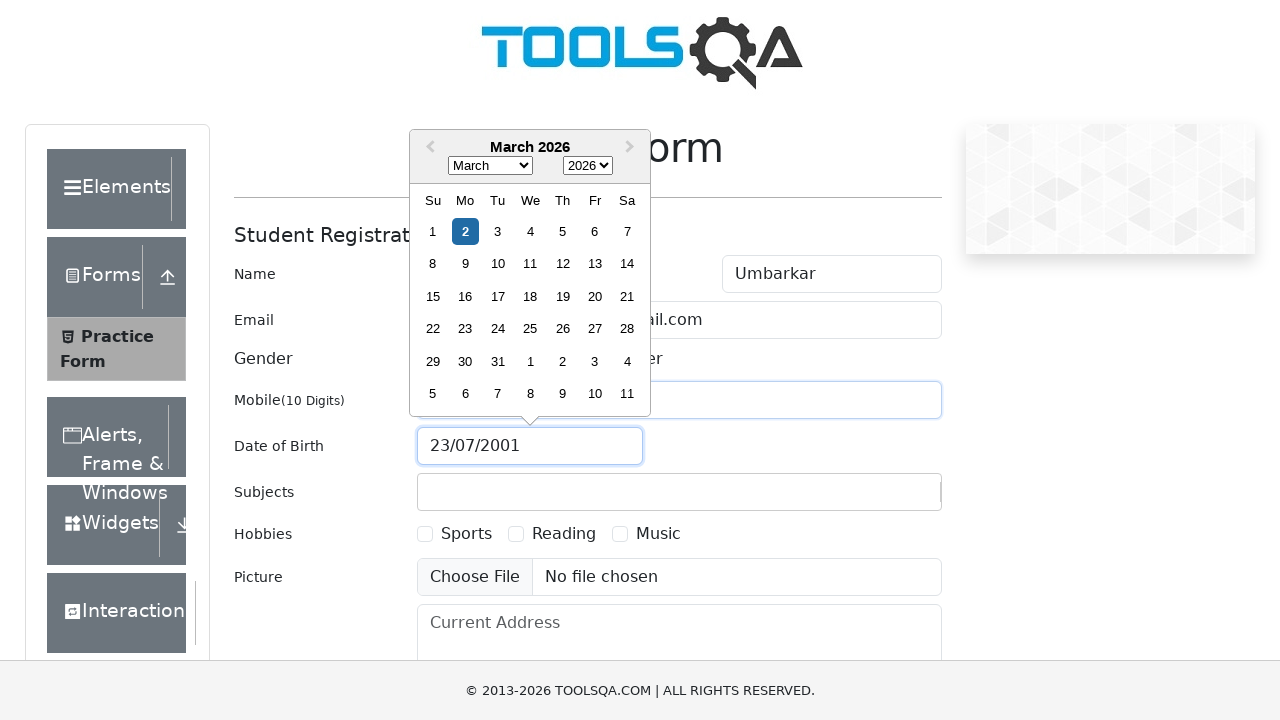

Clicked on subjects container at (679, 492) on #subjectsContainer
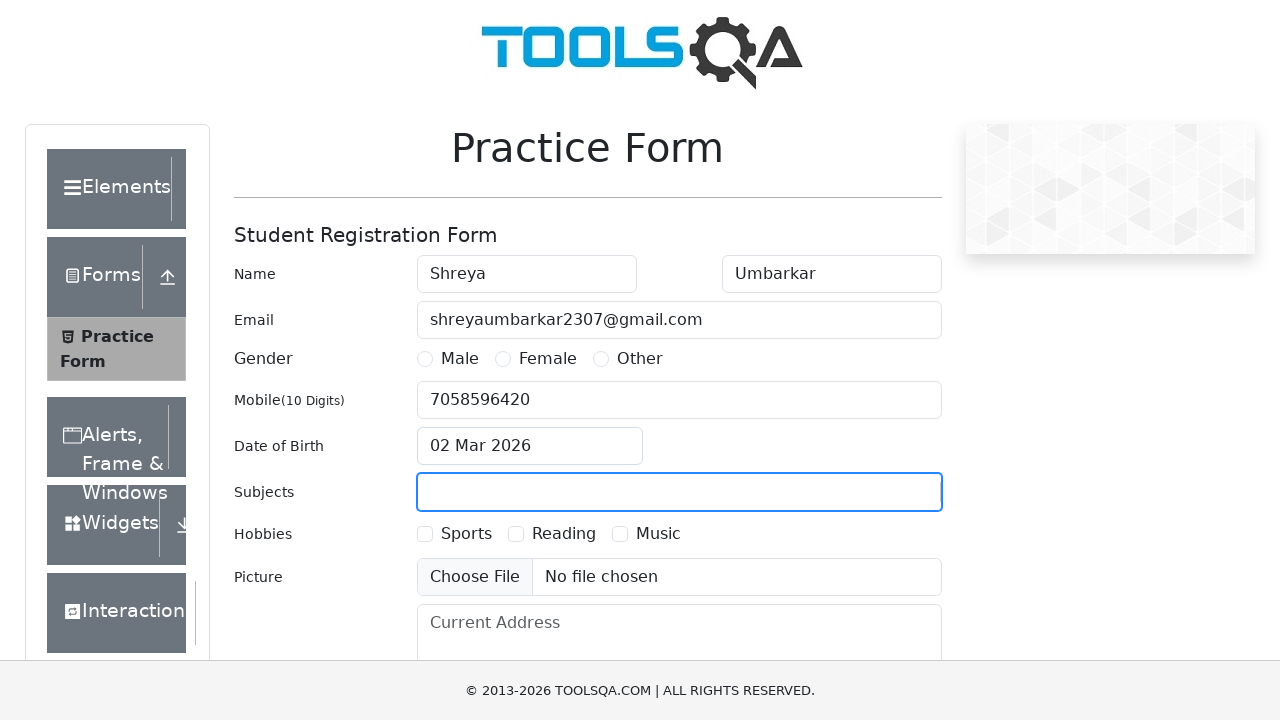

Typed 'Physics' in subjects field
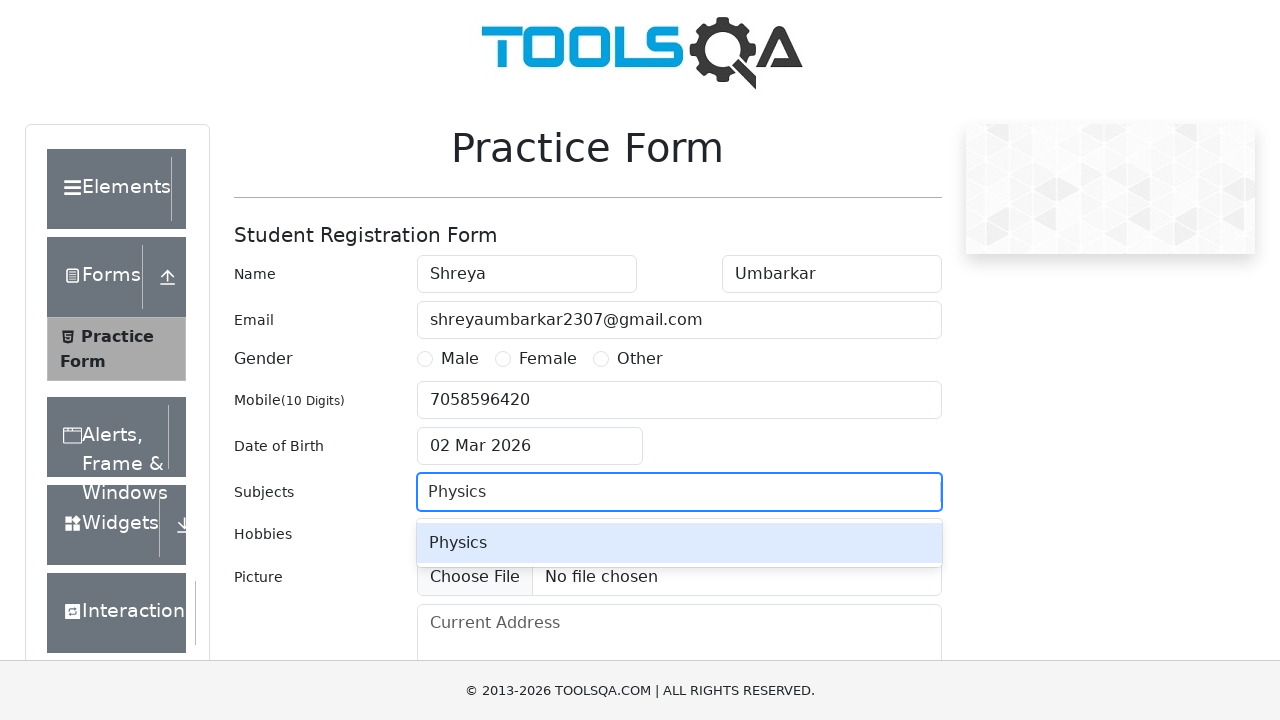

Pressed Enter to confirm subject selection
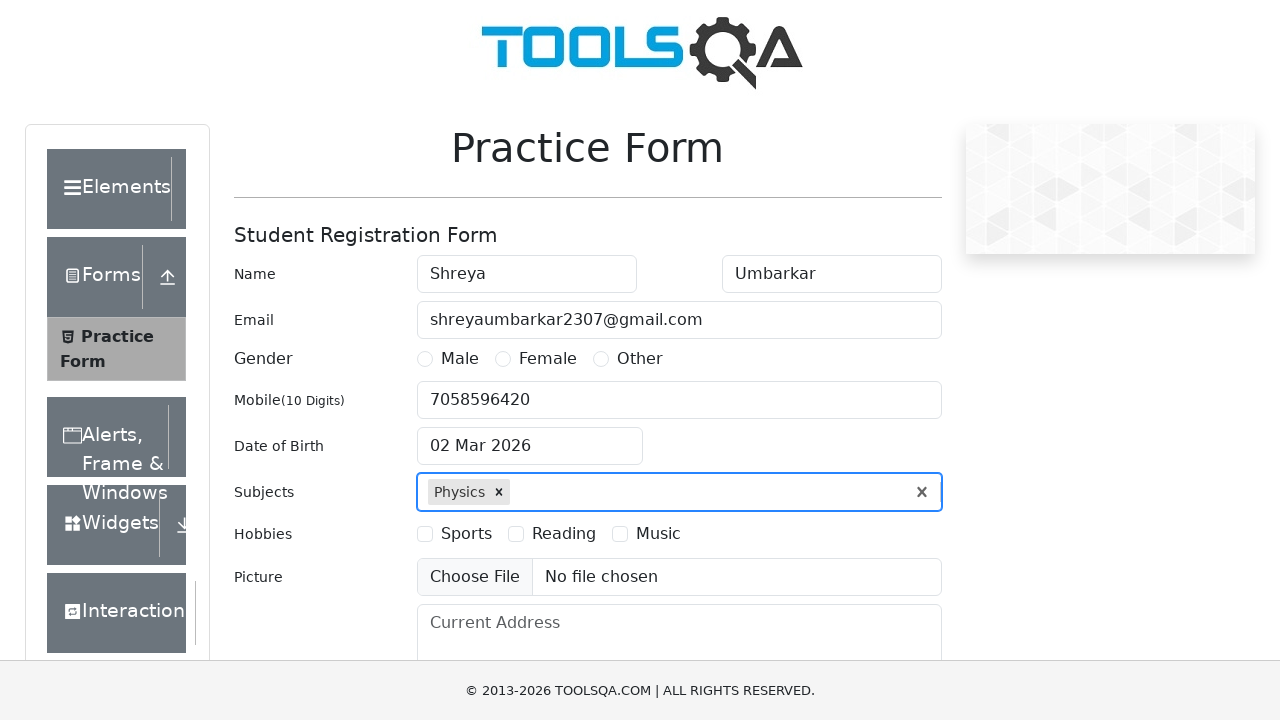

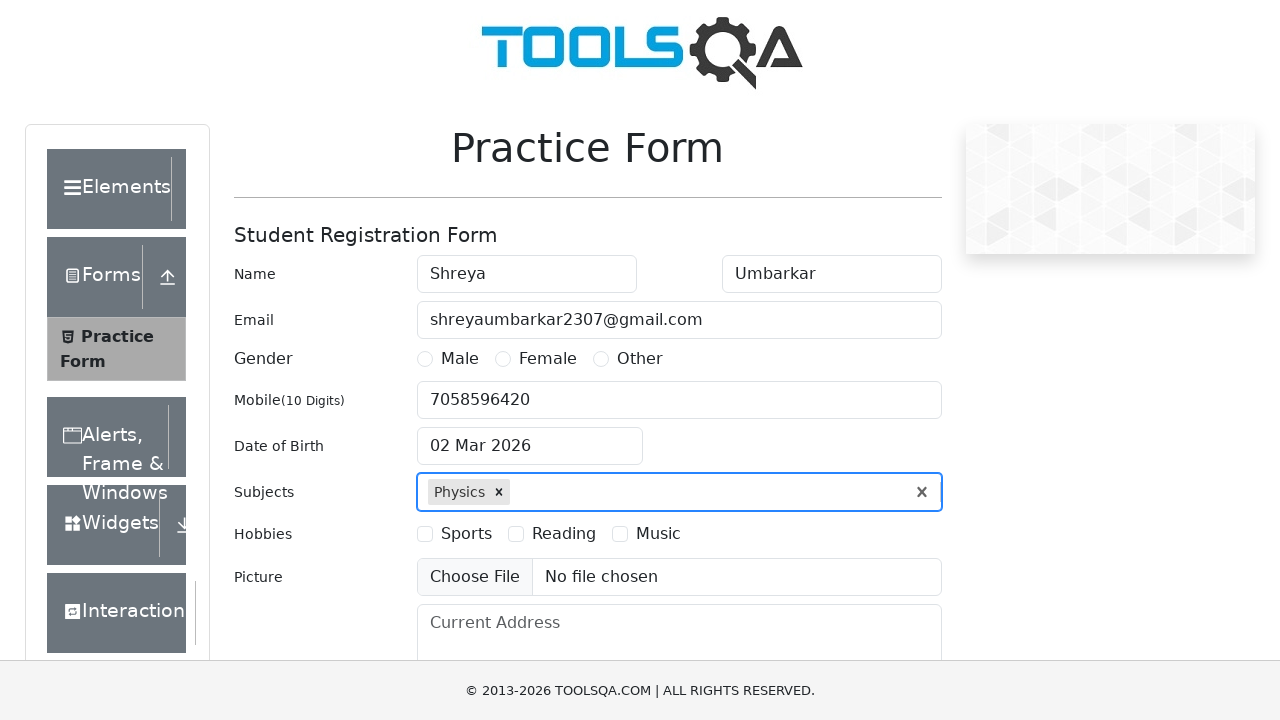